Tests the Add/Remove Elements functionality by clicking the Add Element button to create a Delete button, verifying it appears, clicking Delete to remove it, and verifying the page heading remains visible.

Starting URL: https://the-internet.herokuapp.com/add_remove_elements/

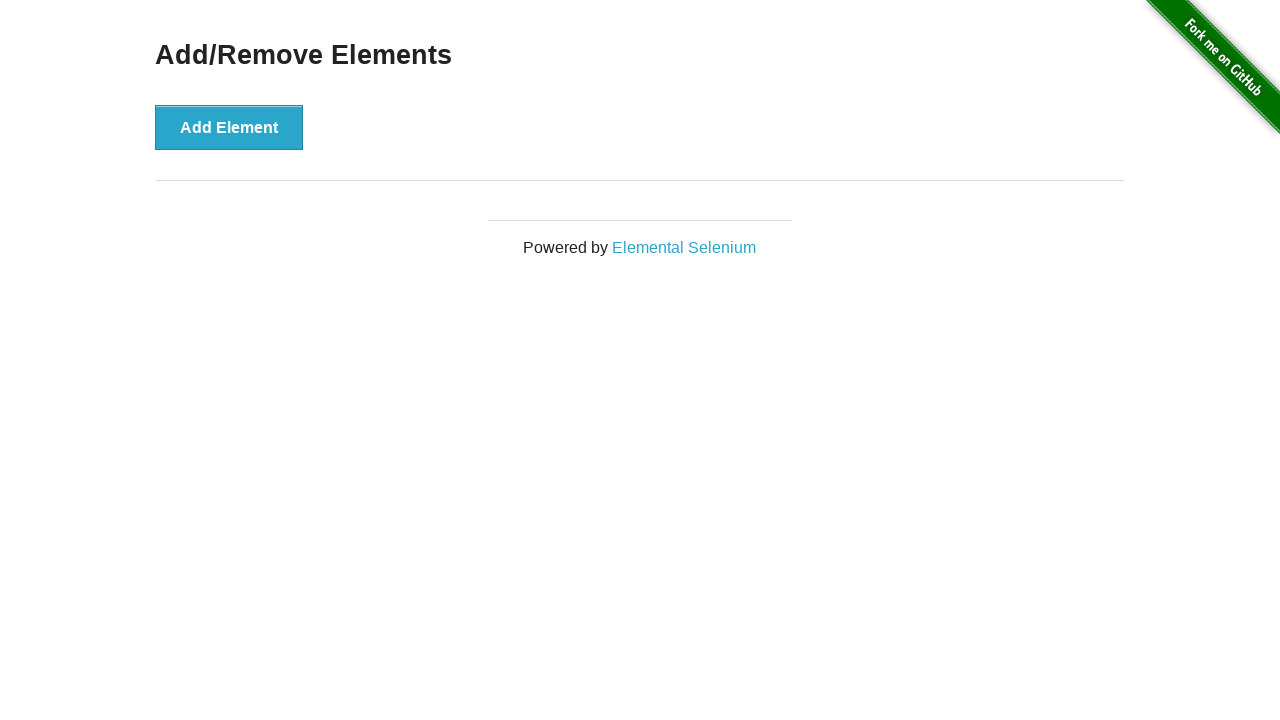

Clicked the 'Add Element' button at (229, 127) on xpath=//*[text()='Add Element']
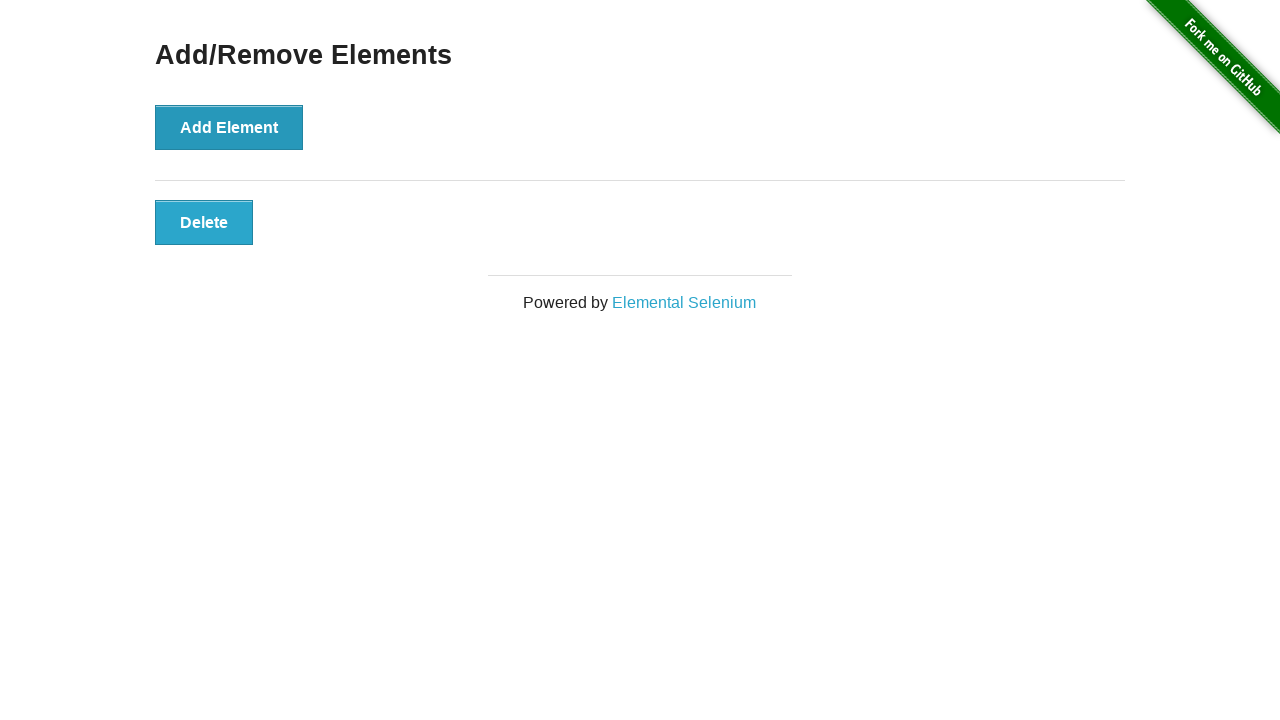

Delete button appeared and is visible
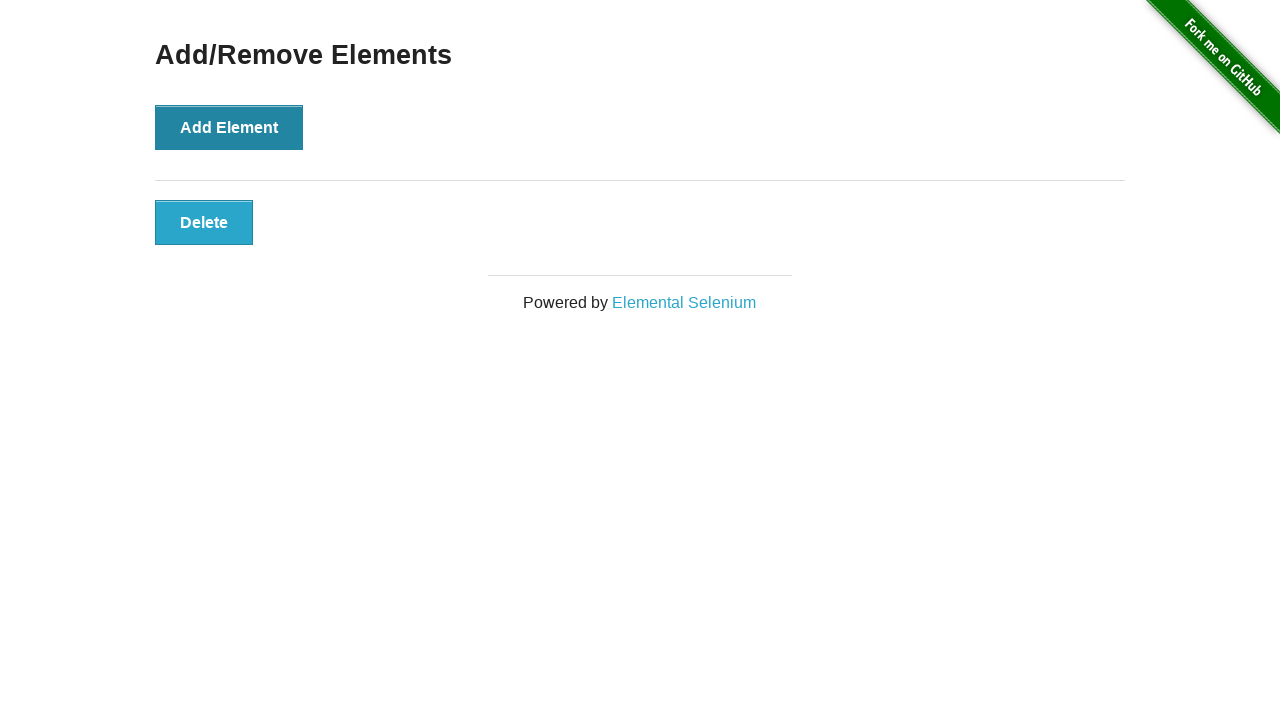

Clicked the Delete button to remove the element at (204, 222) on xpath=//*[text()='Delete']
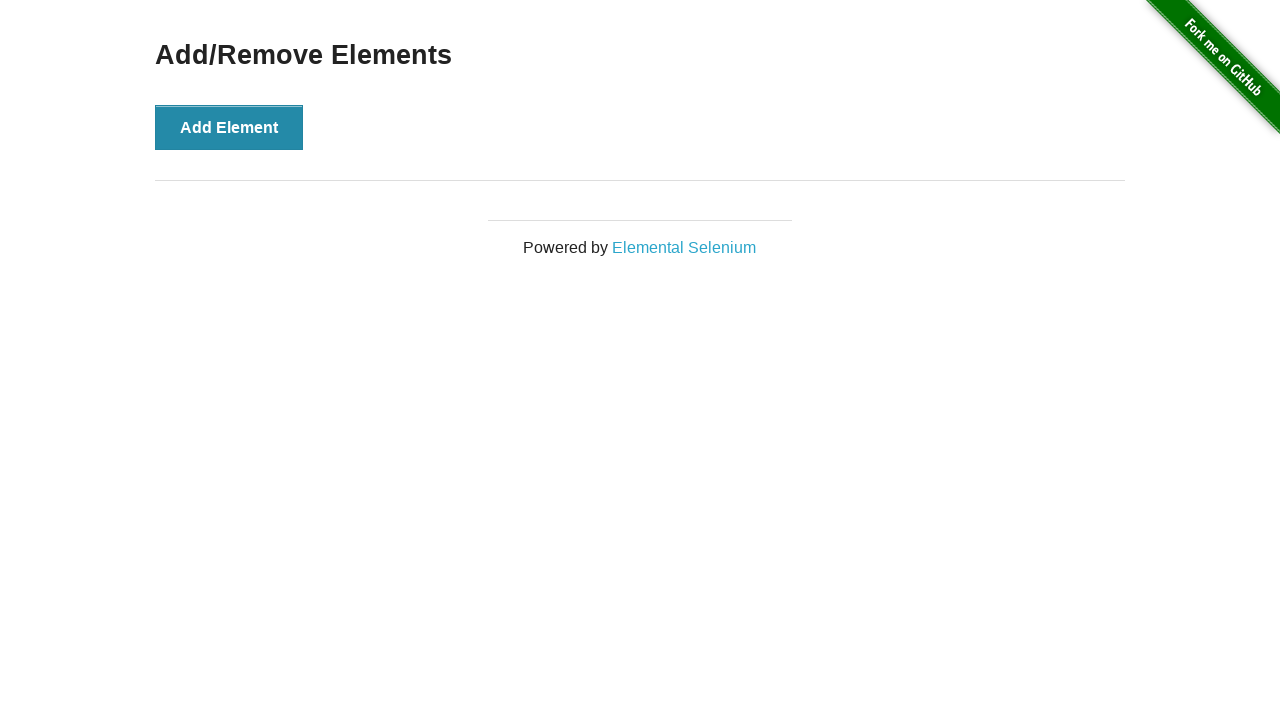

Verified 'Add/Remove Elements' heading is still visible
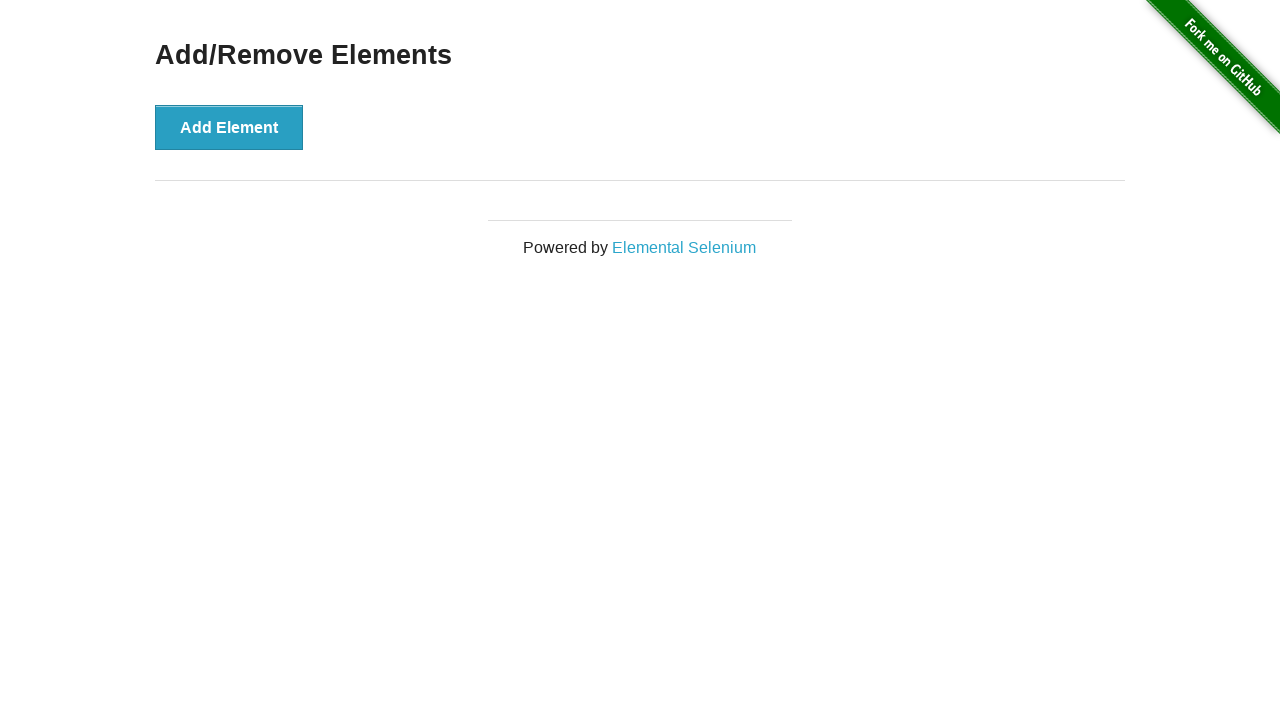

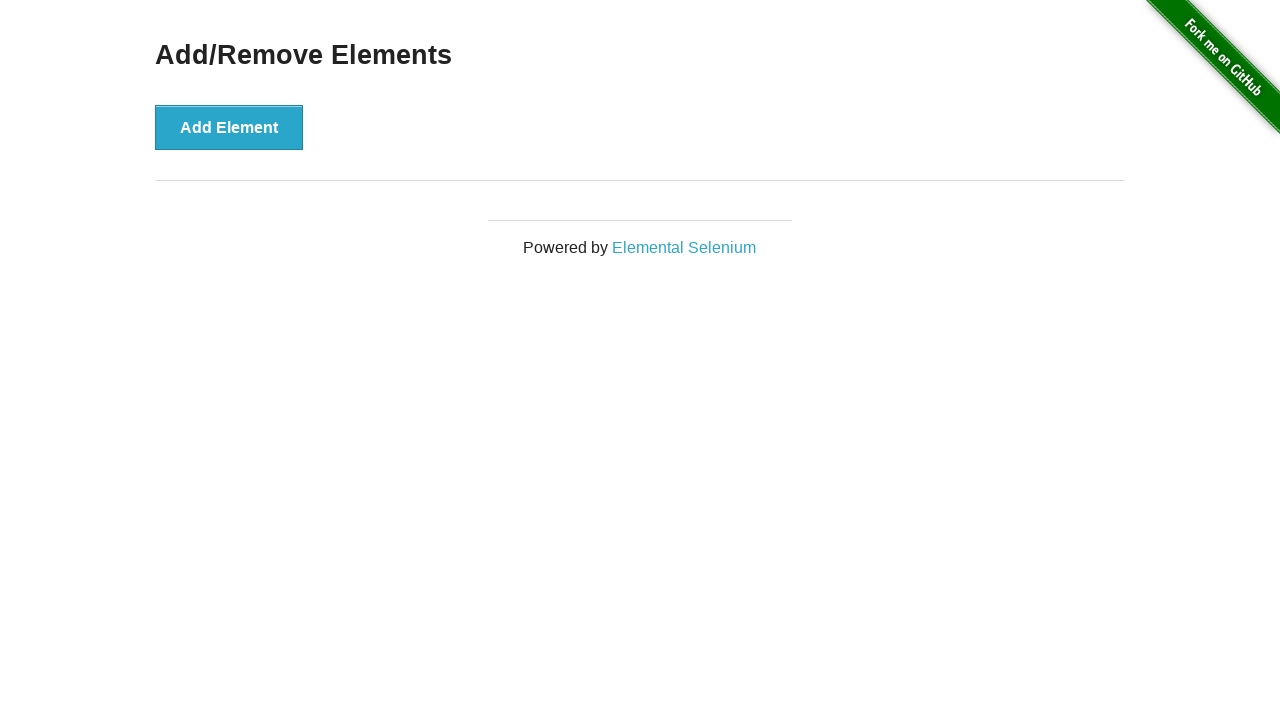